Tests a simple form by filling in first name, last name, city, and country fields using different element locator strategies, then submits the form

Starting URL: http://suninjuly.github.io/simple_form_find_task.html

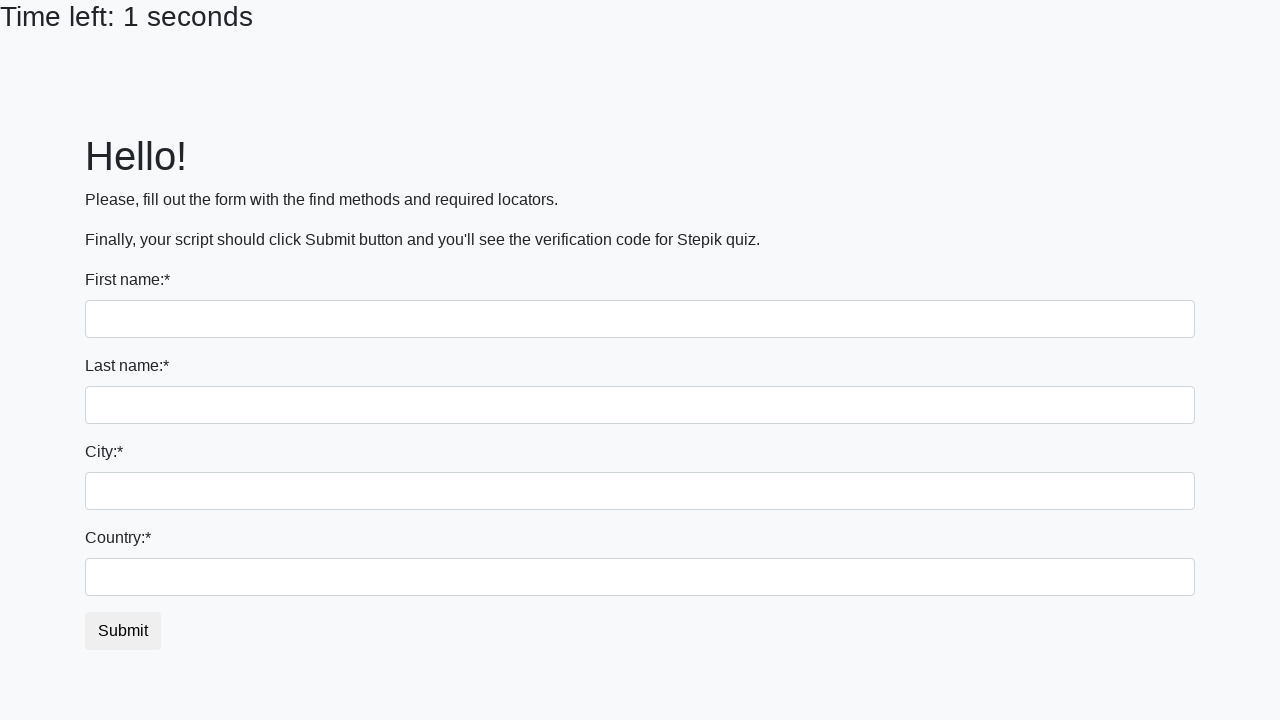

Filled first name field with 'Ivan' using nth selector on input >> nth=0
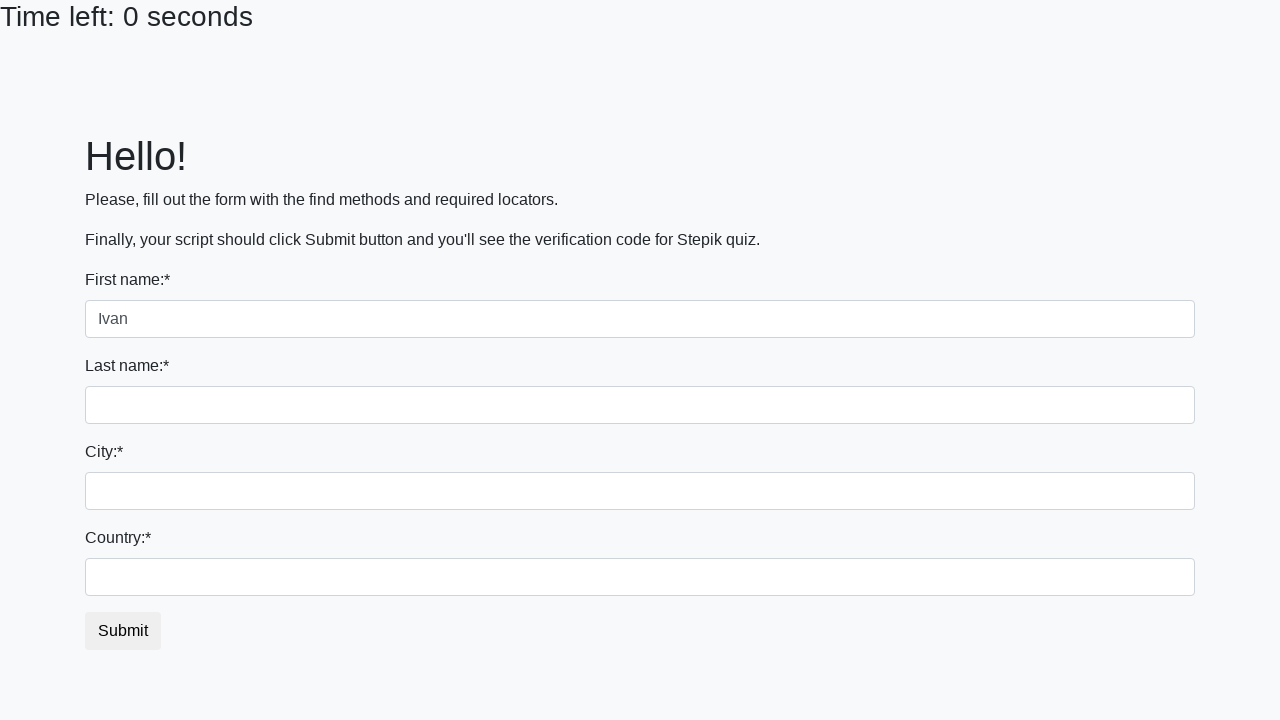

Filled last name field with 'Petrov' using name attribute on input[name='last_name']
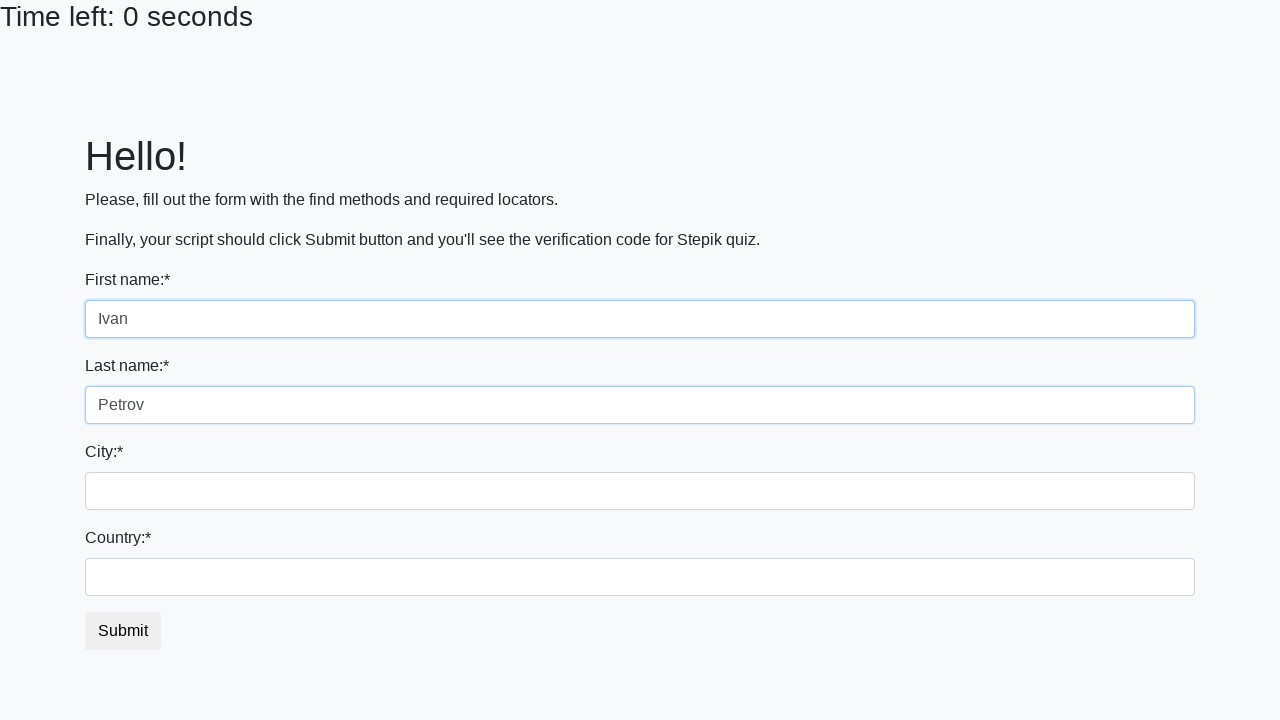

Filled city field with 'Smolensk' using class selector on .city
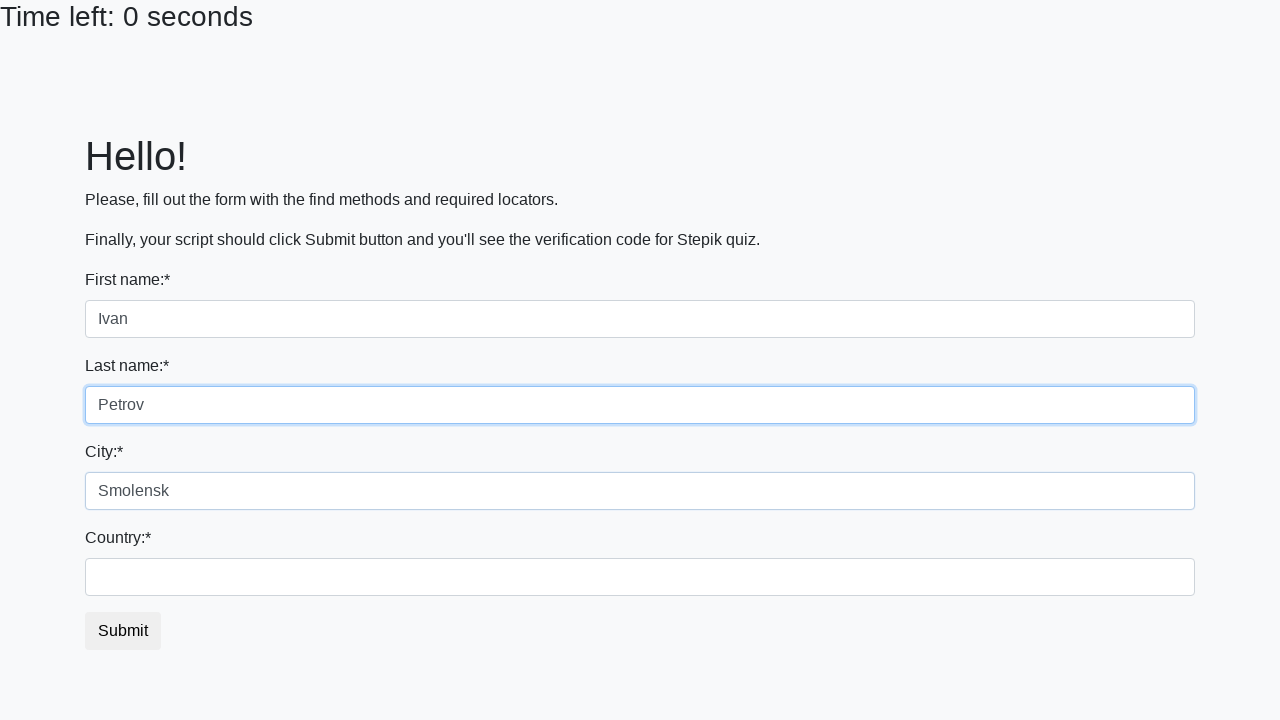

Filled country field with 'Russia' using ID selector on #country
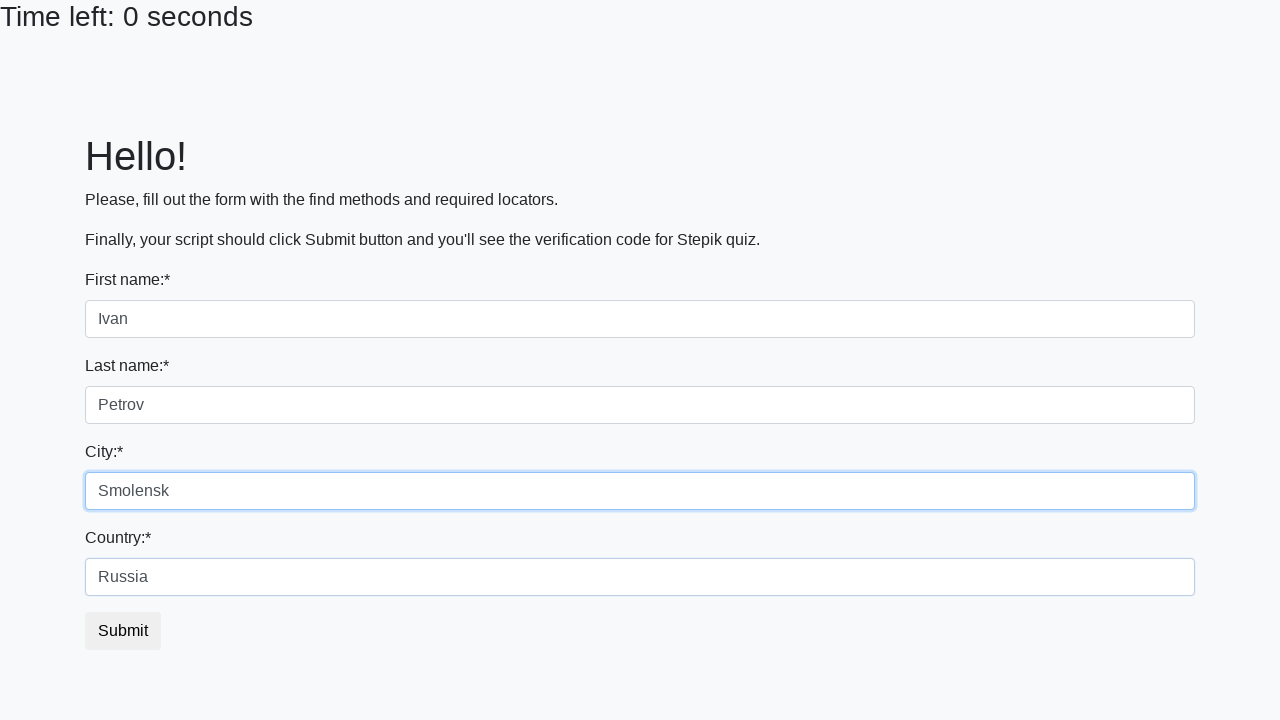

Clicked submit button to submit the form at (123, 631) on button.btn
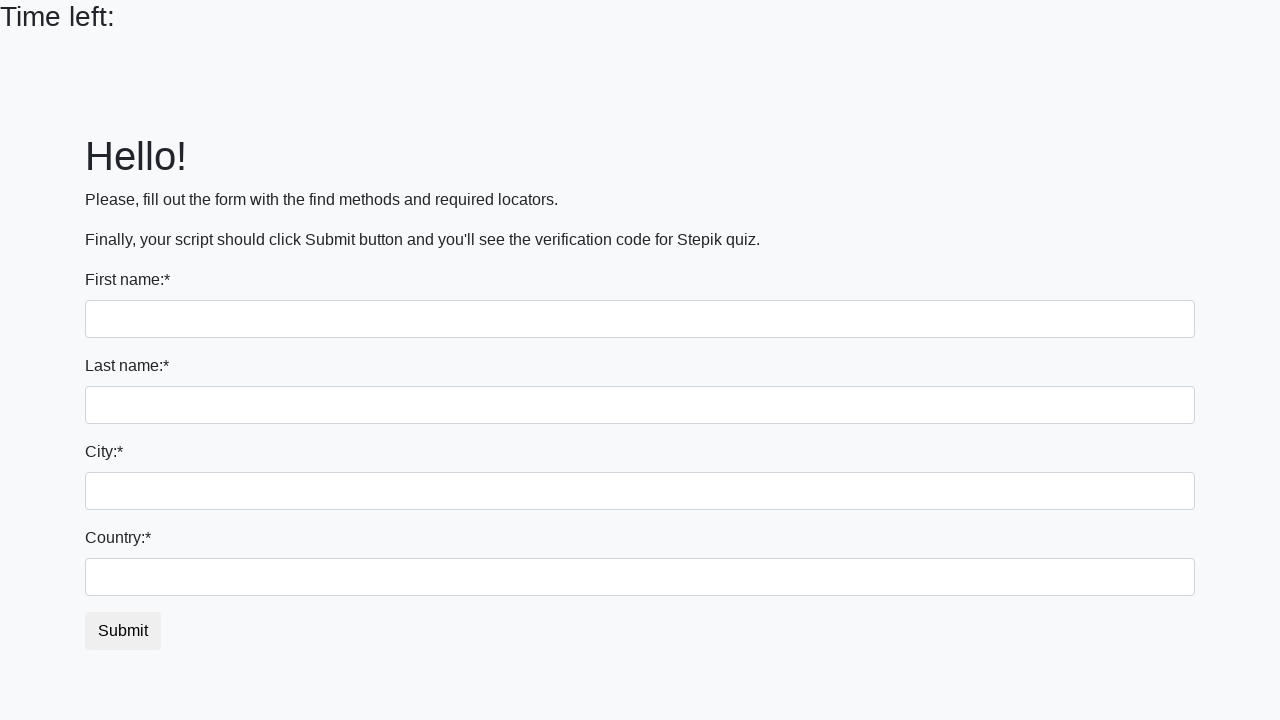

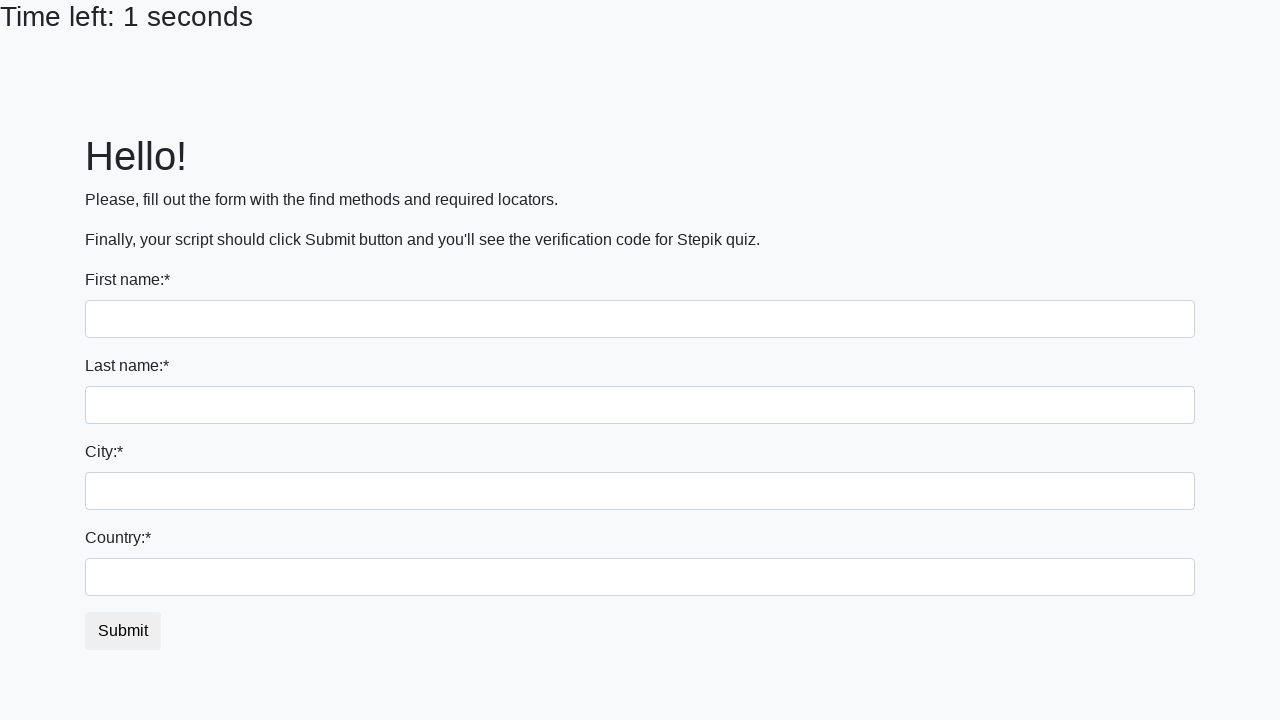